Opens the GoDaddy homepage and maximizes the browser window to verify the site loads correctly.

Starting URL: https://www.godaddy.com/

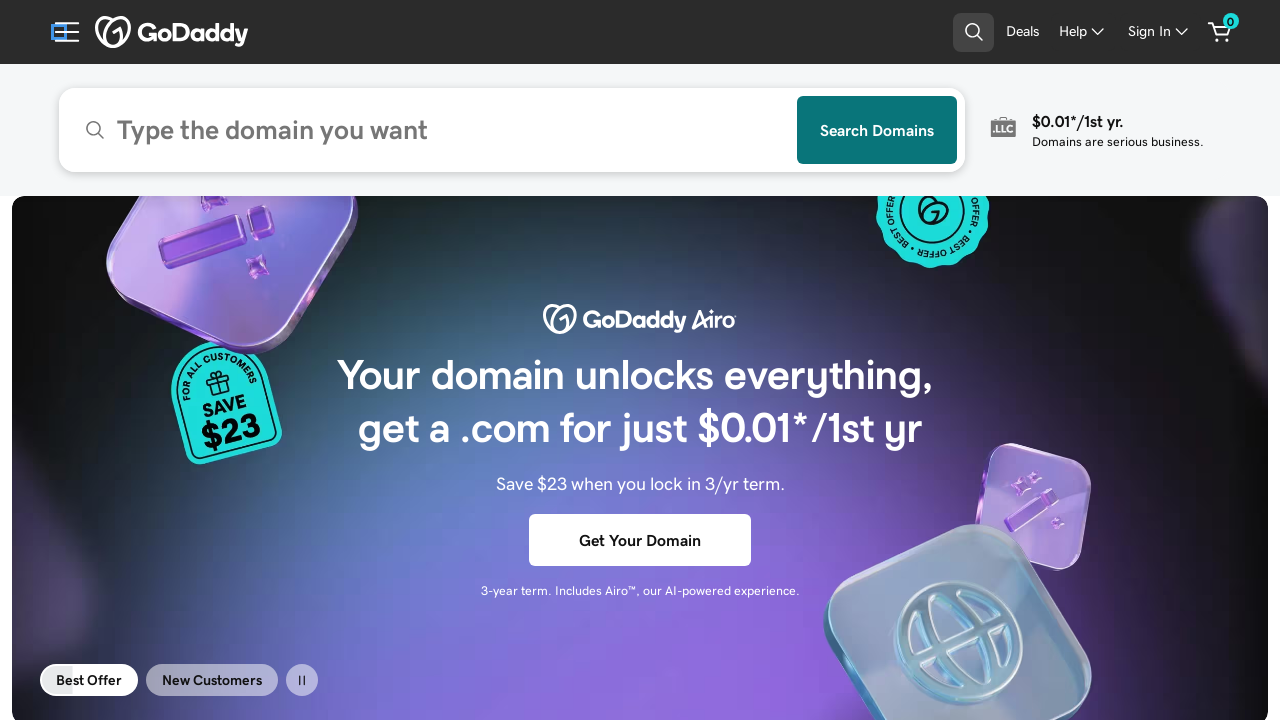

Set viewport size to 1920x1080 to maximize browser window
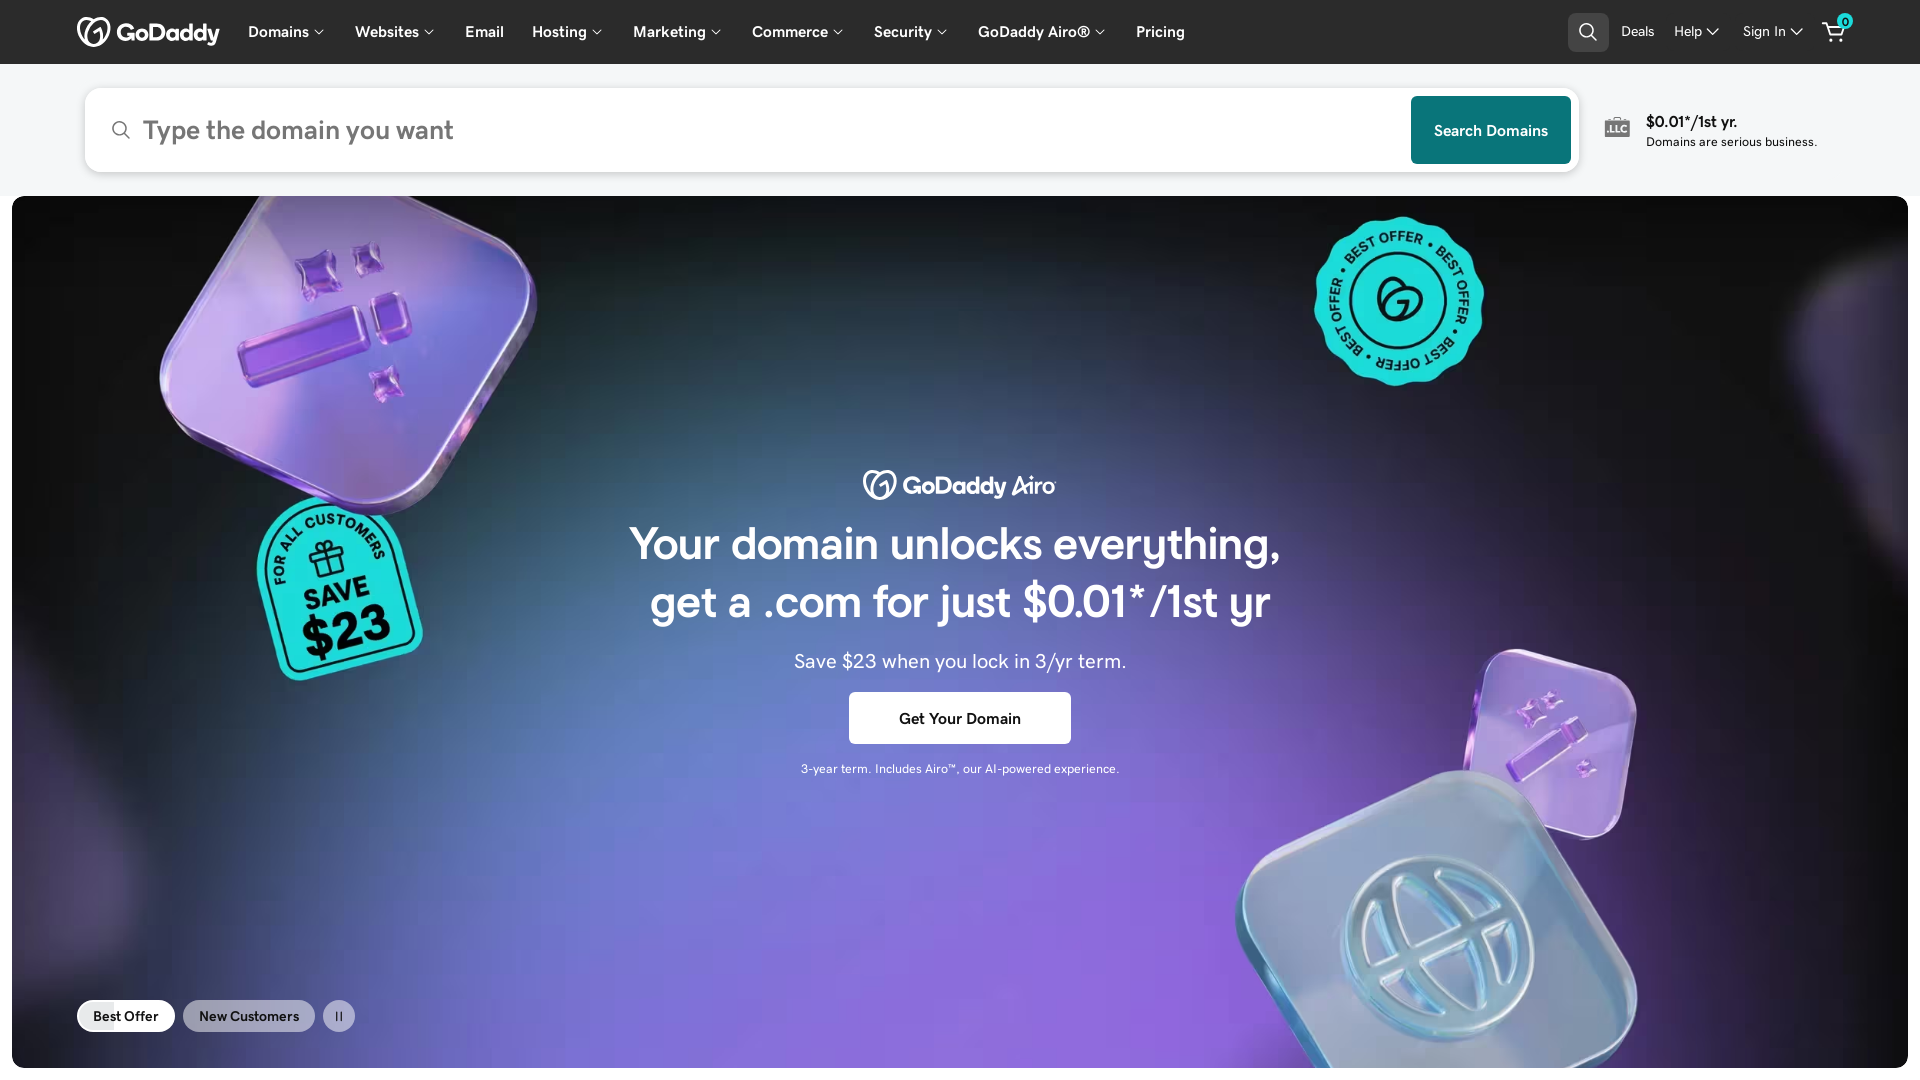

GoDaddy homepage loaded successfully (domcontentloaded state reached)
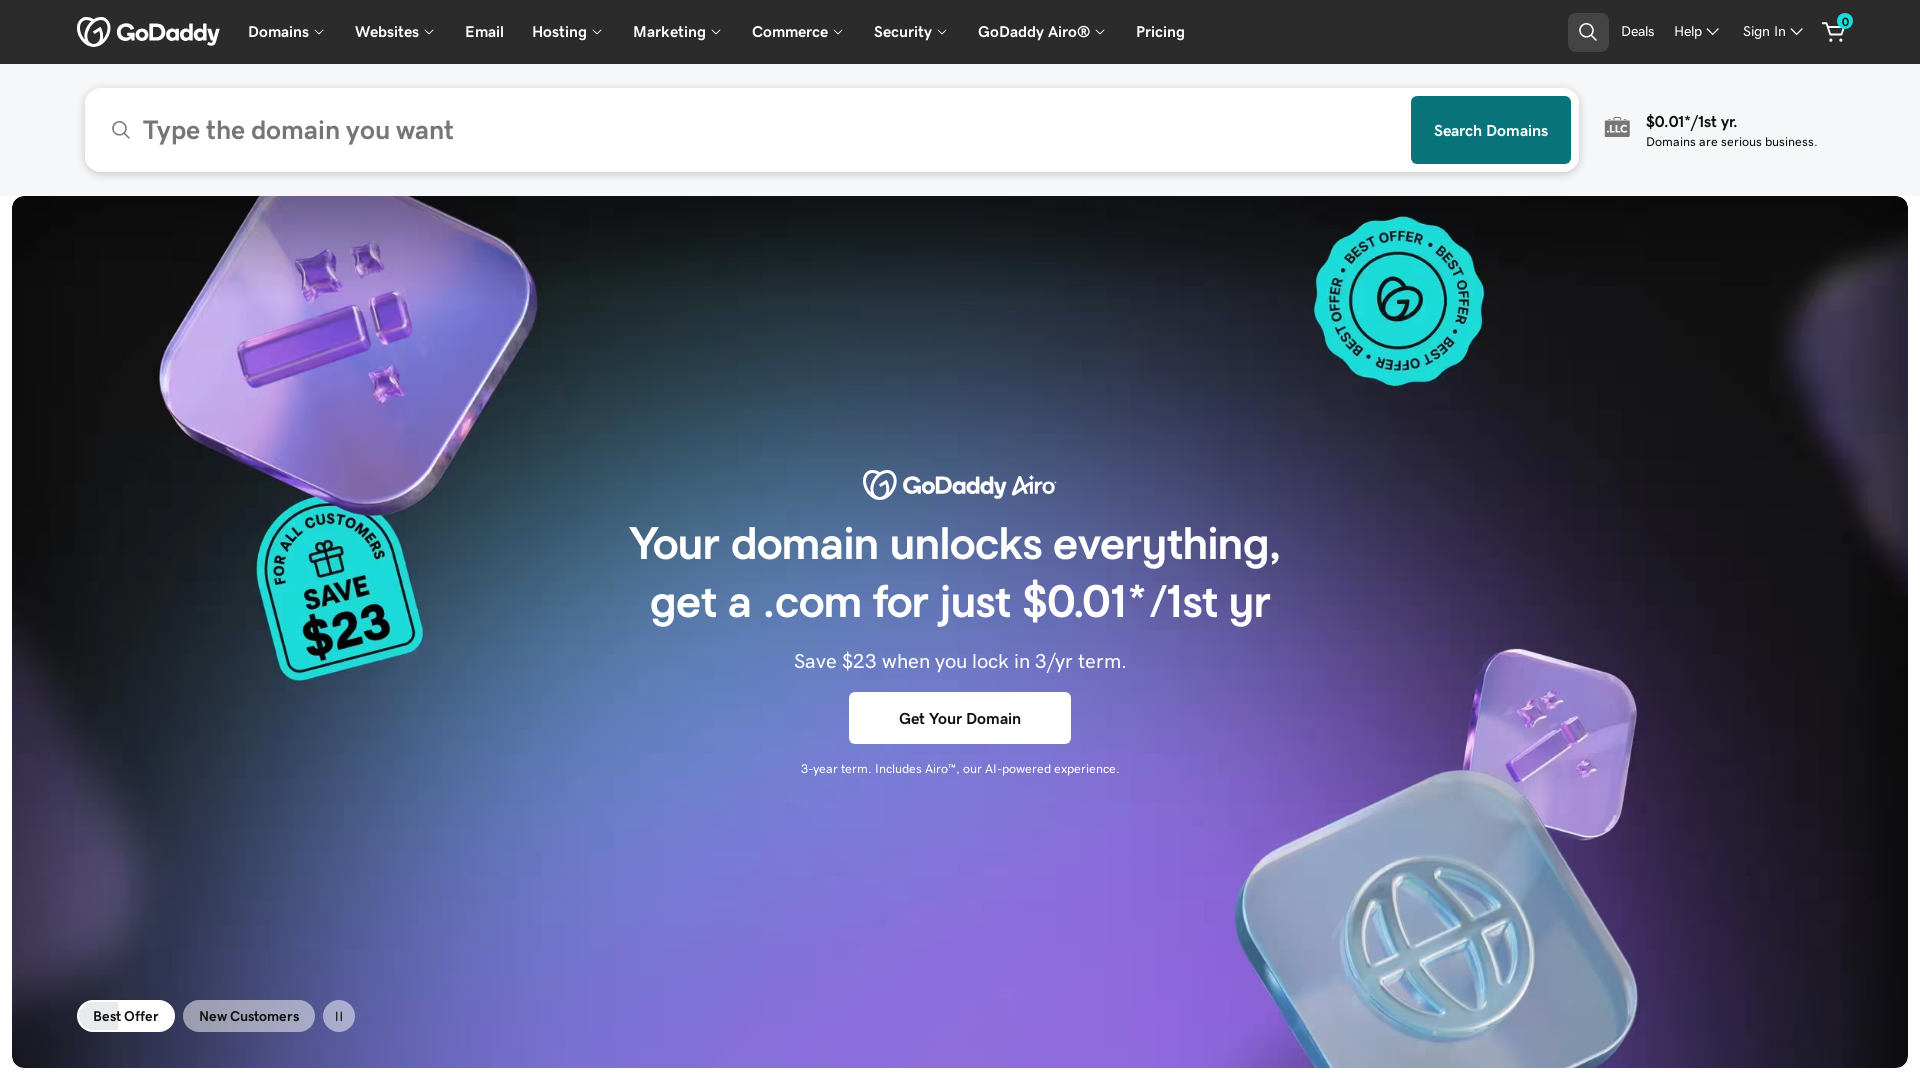

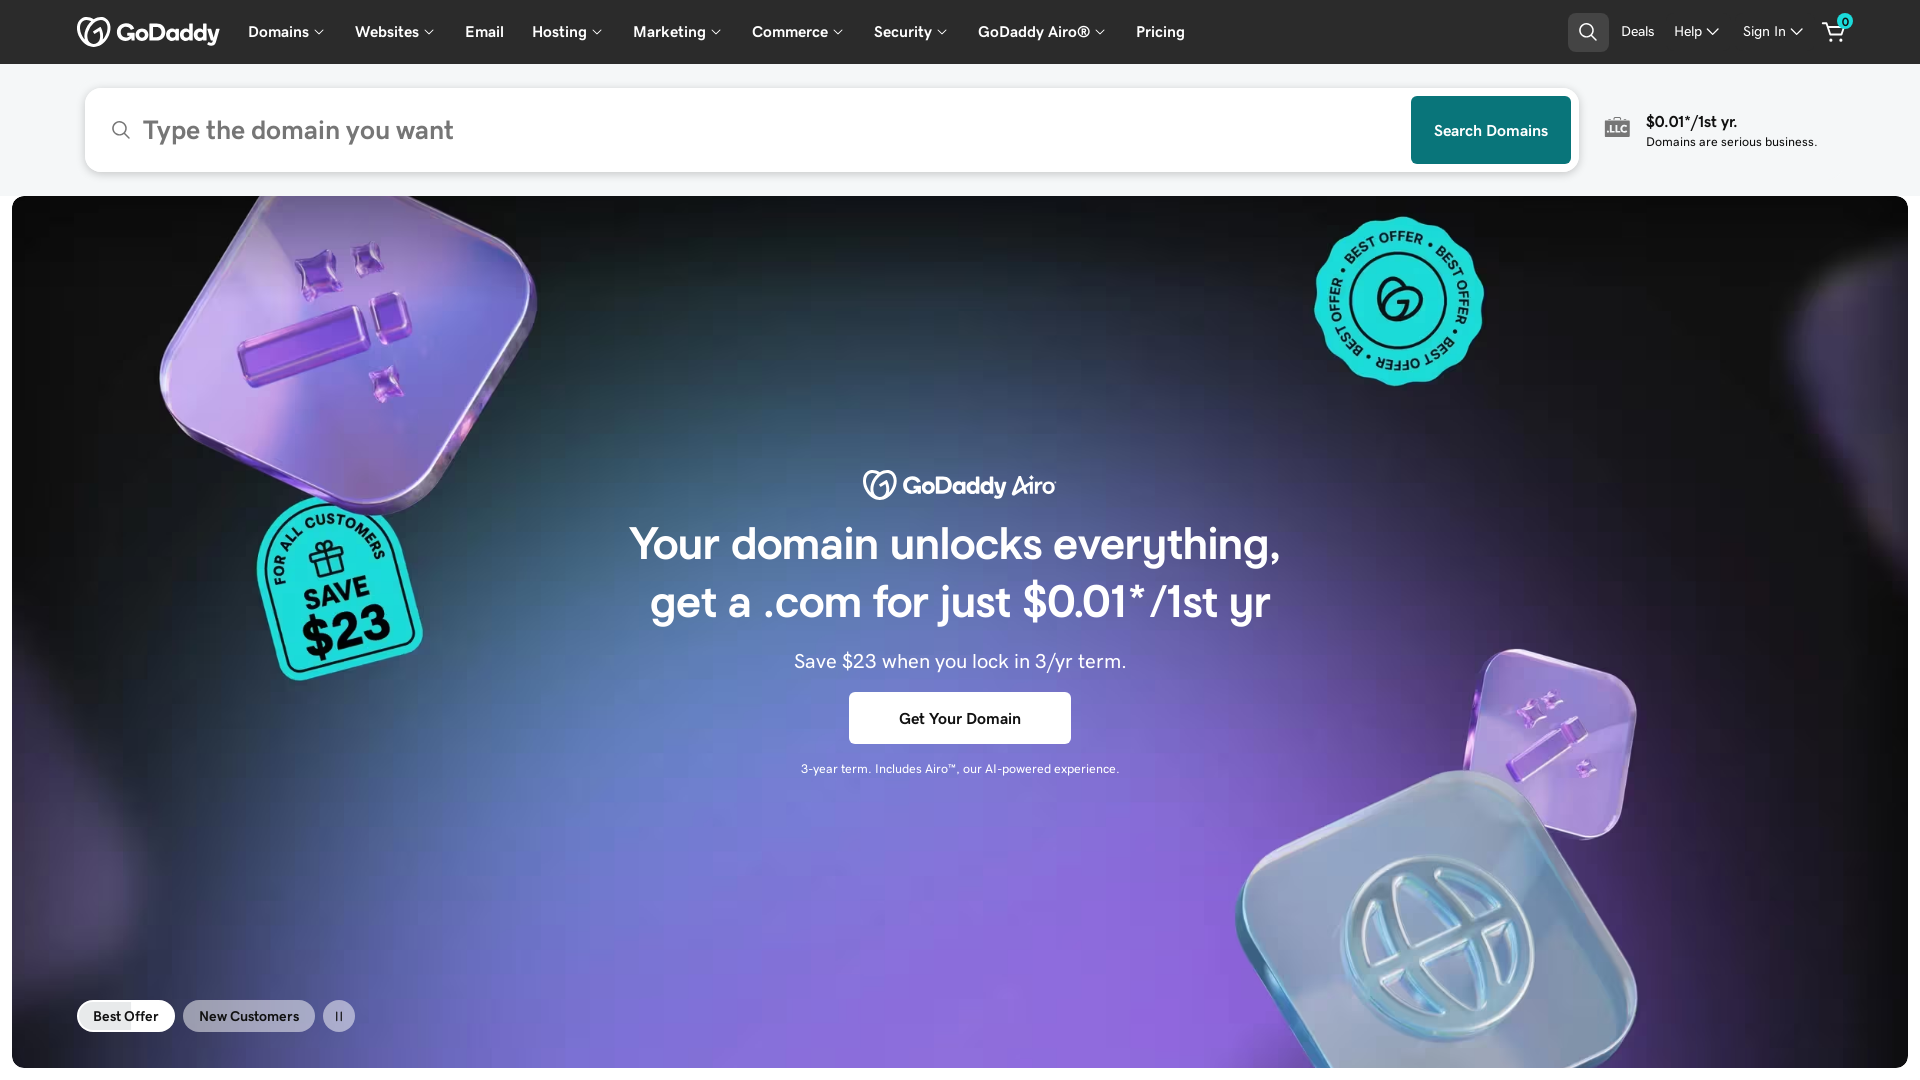